Tests DuckDuckGo search functionality by entering a search query for "LambdaTest Blog" and submitting the search, then verifies the page title contains the expected text.

Starting URL: https://duckduckgo.com

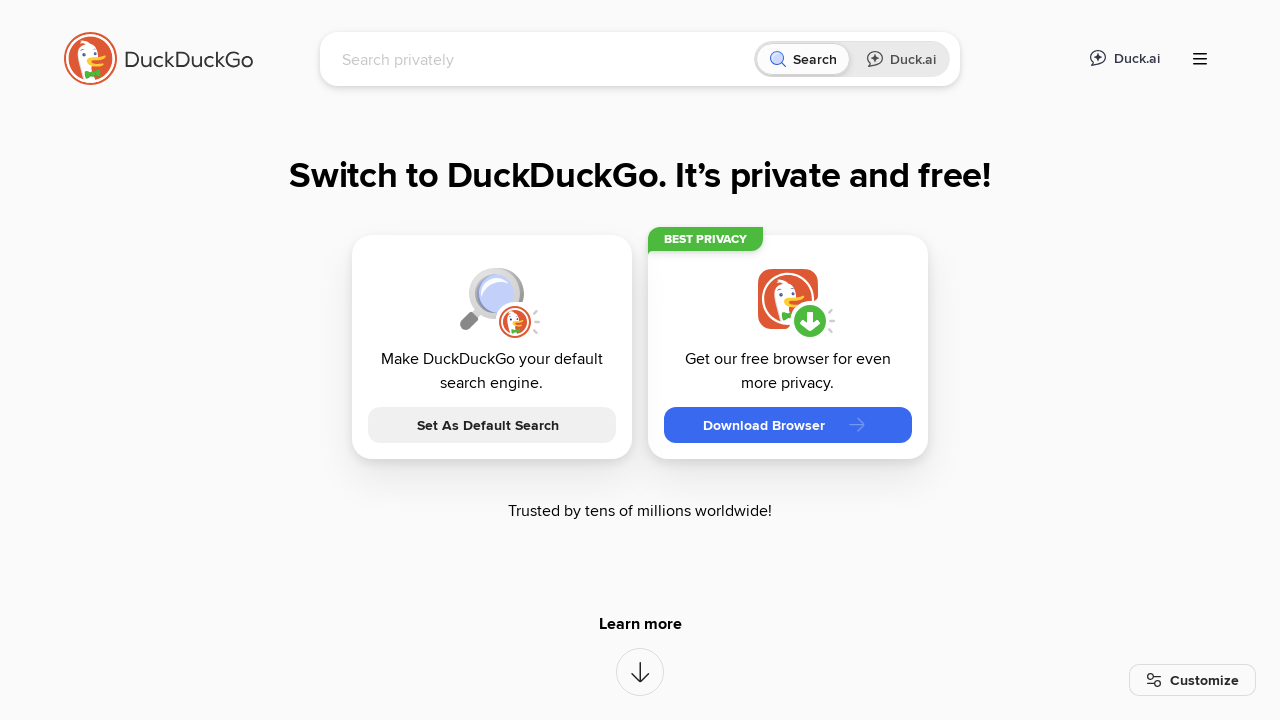

Clicked on the search input field at (544, 59) on [name="q"]
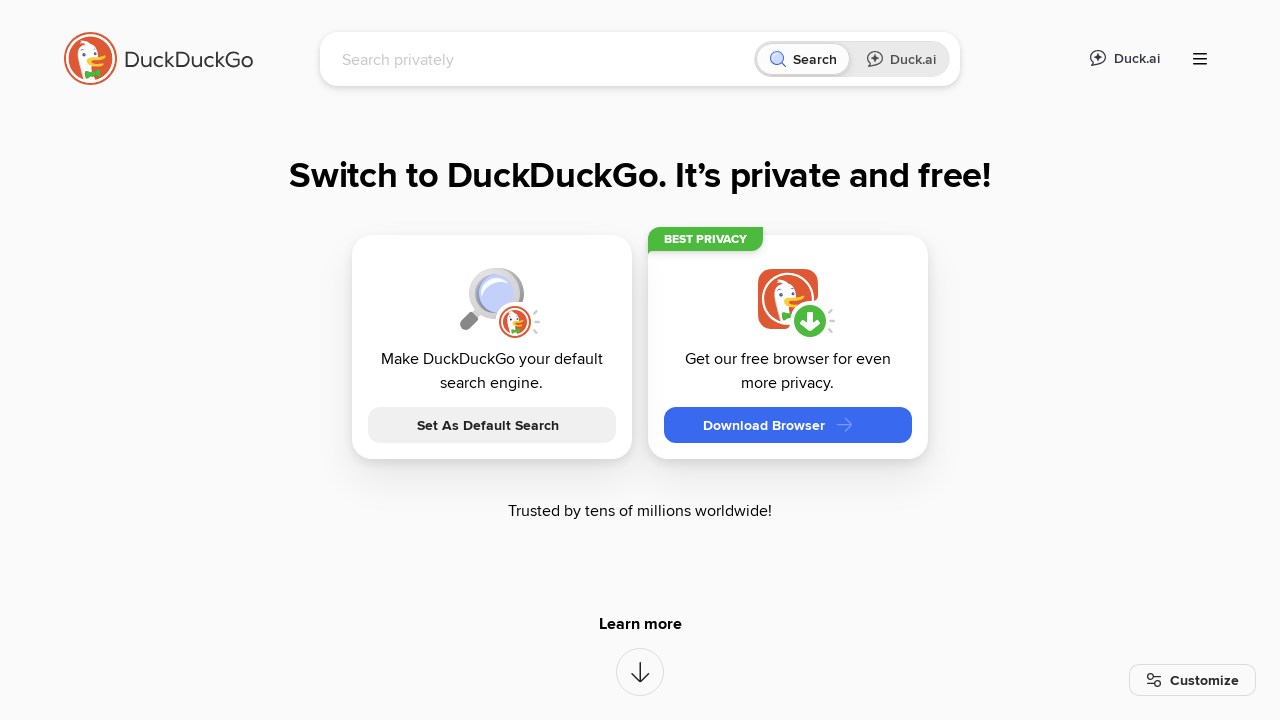

Typed 'LambdaTest Blog' in search field on [name="q"]
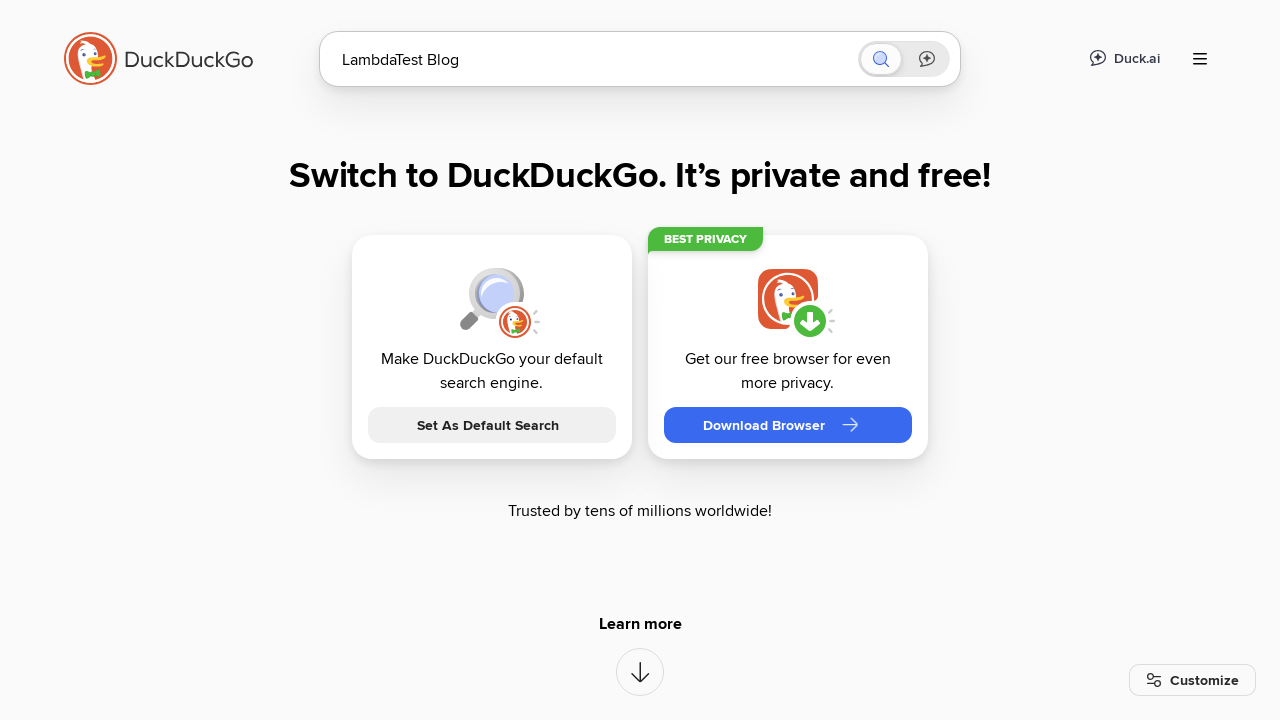

Pressed Enter to submit search query on [name="q"]
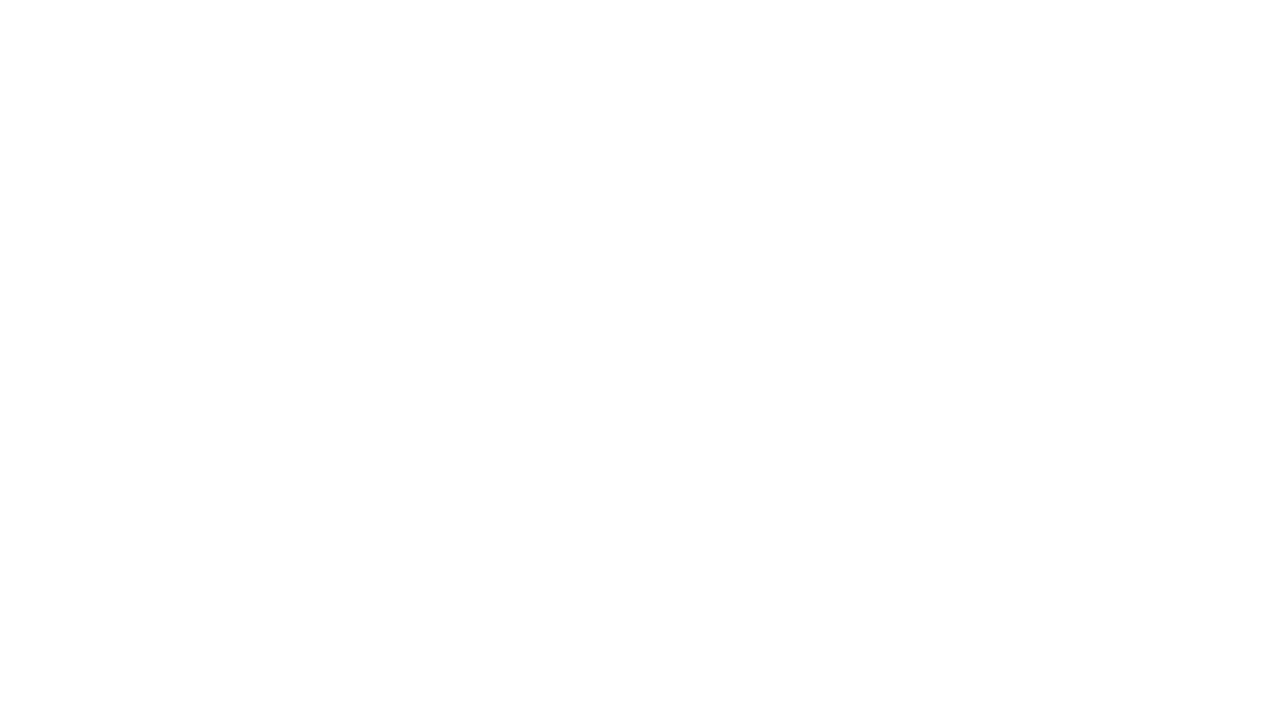

Waited for page to load completely
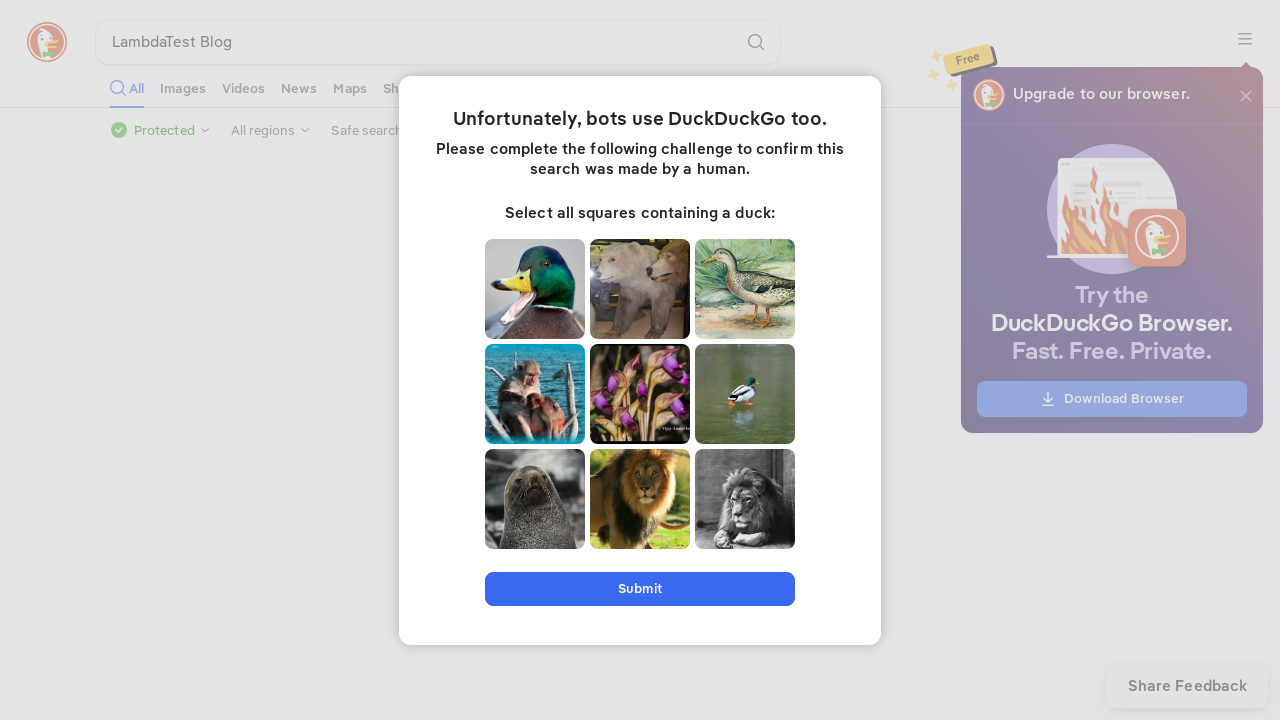

Retrieved page title: LambdaTest Blog at DuckDuckGo
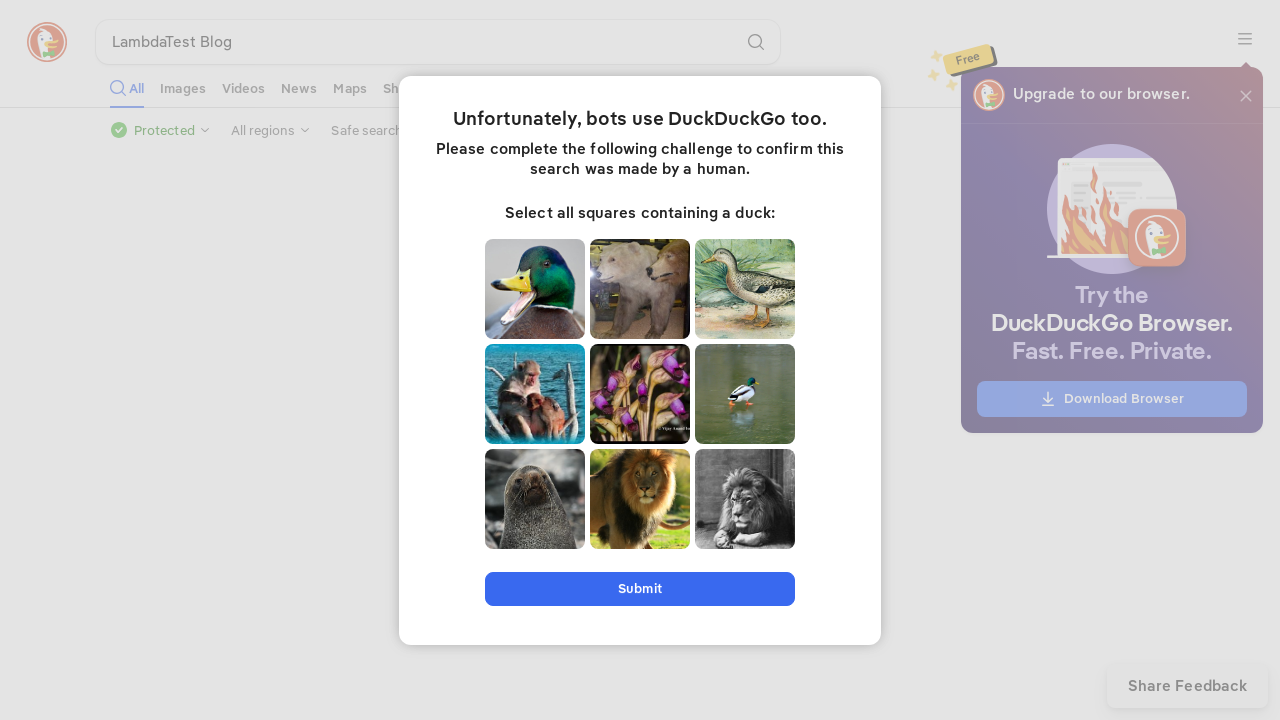

Verified that page title contains 'LambdaTest'
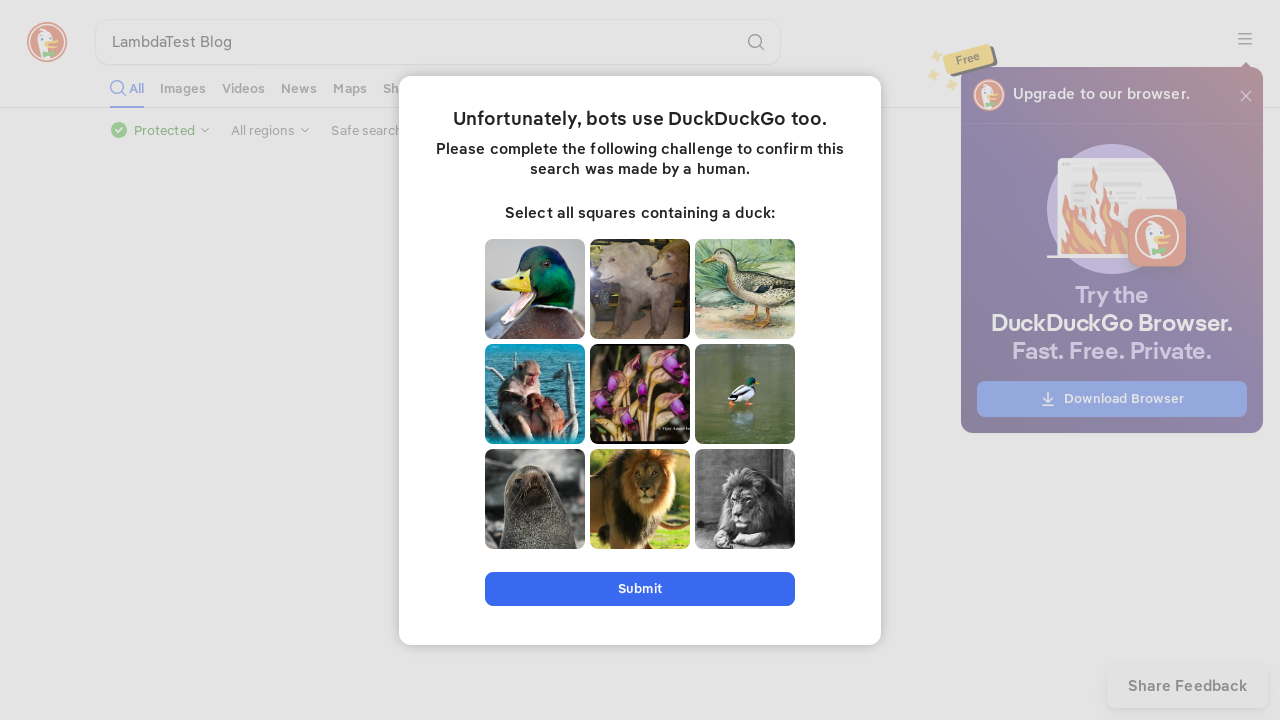

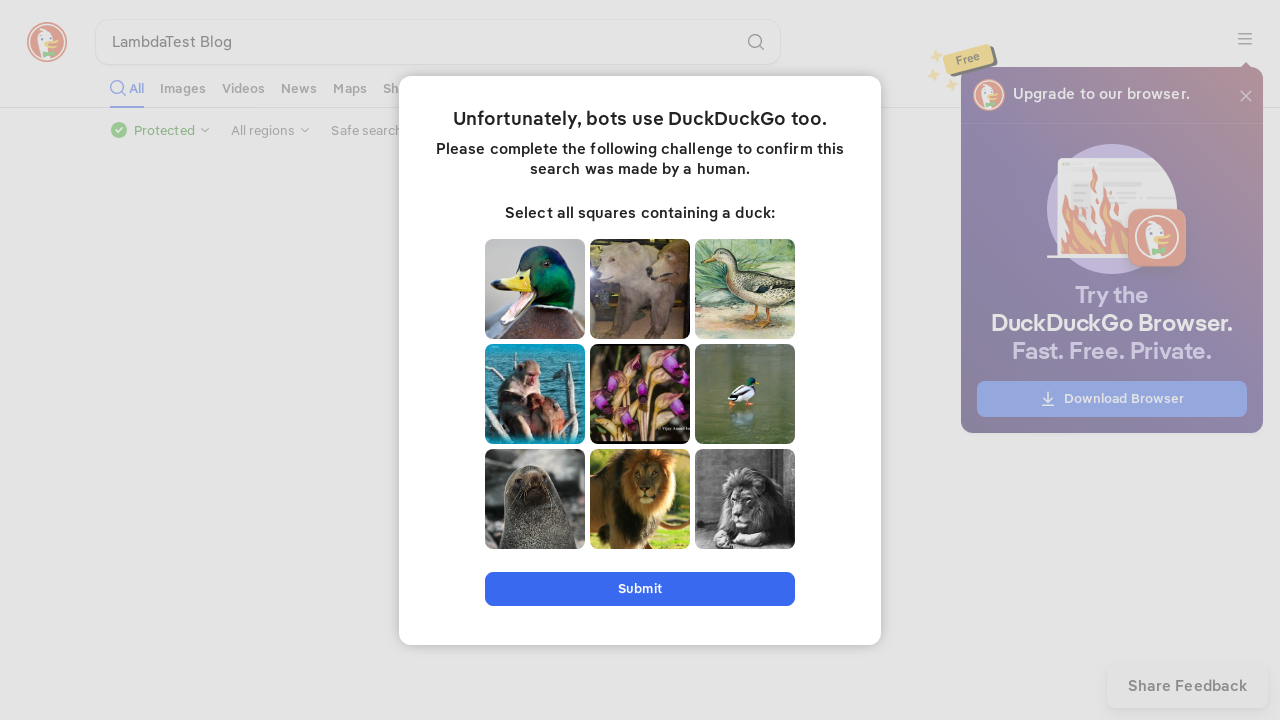